Tests a registration form by filling in required fields (first name, last name, email, phone, address) and submitting, then verifies successful registration message appears.

Starting URL: http://suninjuly.github.io/registration1.html

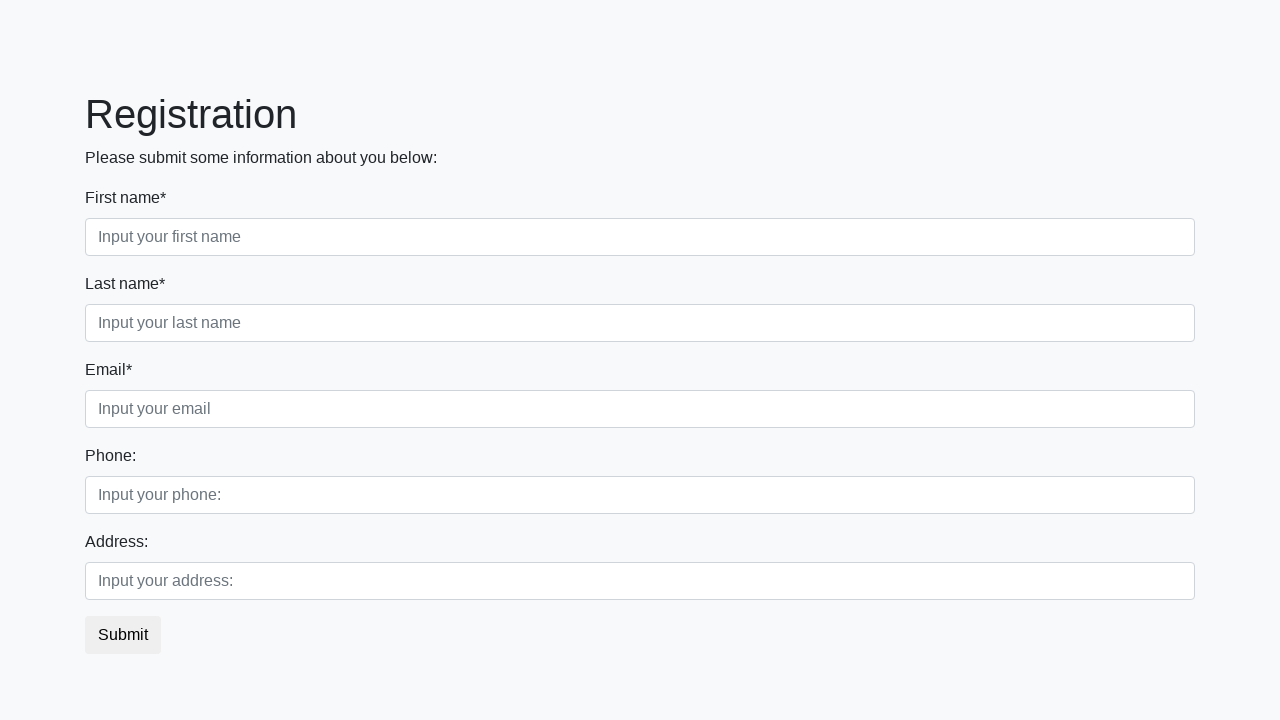

Filled first name field with 'Guts' on .form-control.first:not([placeholder='Input your phone:'])
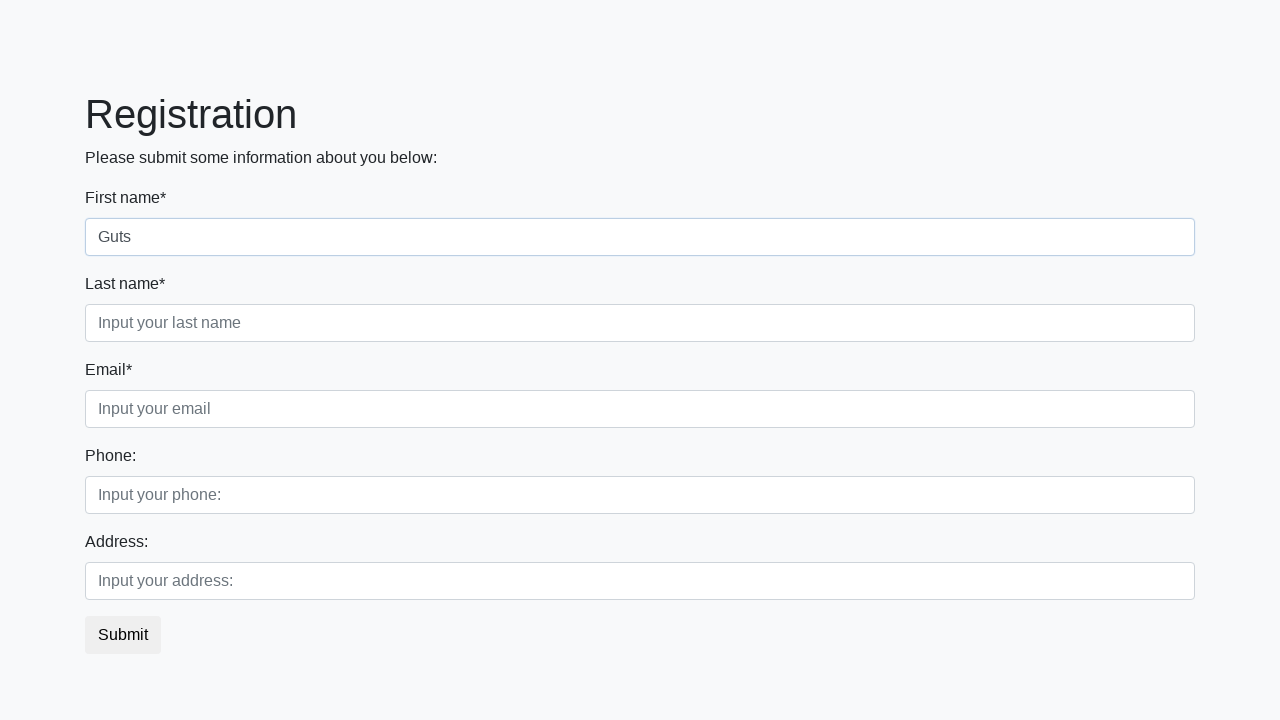

Filled last name field with 'Grifitov' on .form-control.second:not([placeholder='Input your address'])
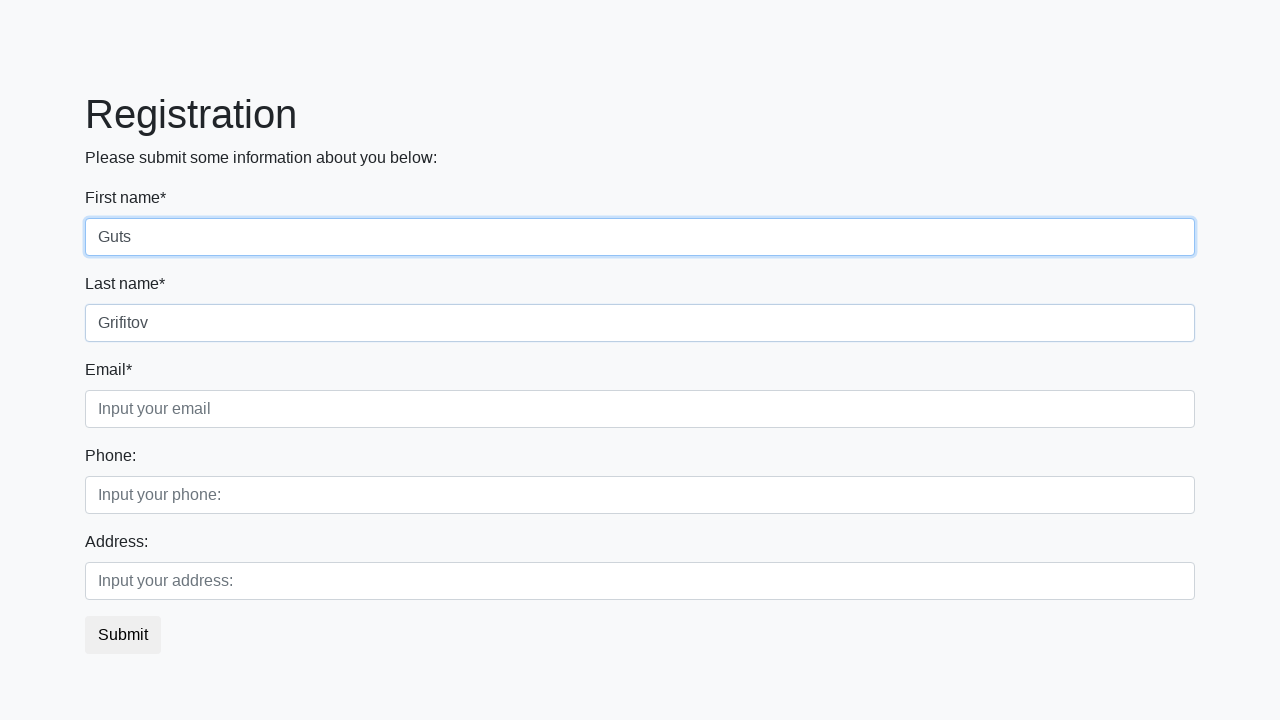

Filled email field with 'kaskuotimeli@mail.ru' on .form-control.third
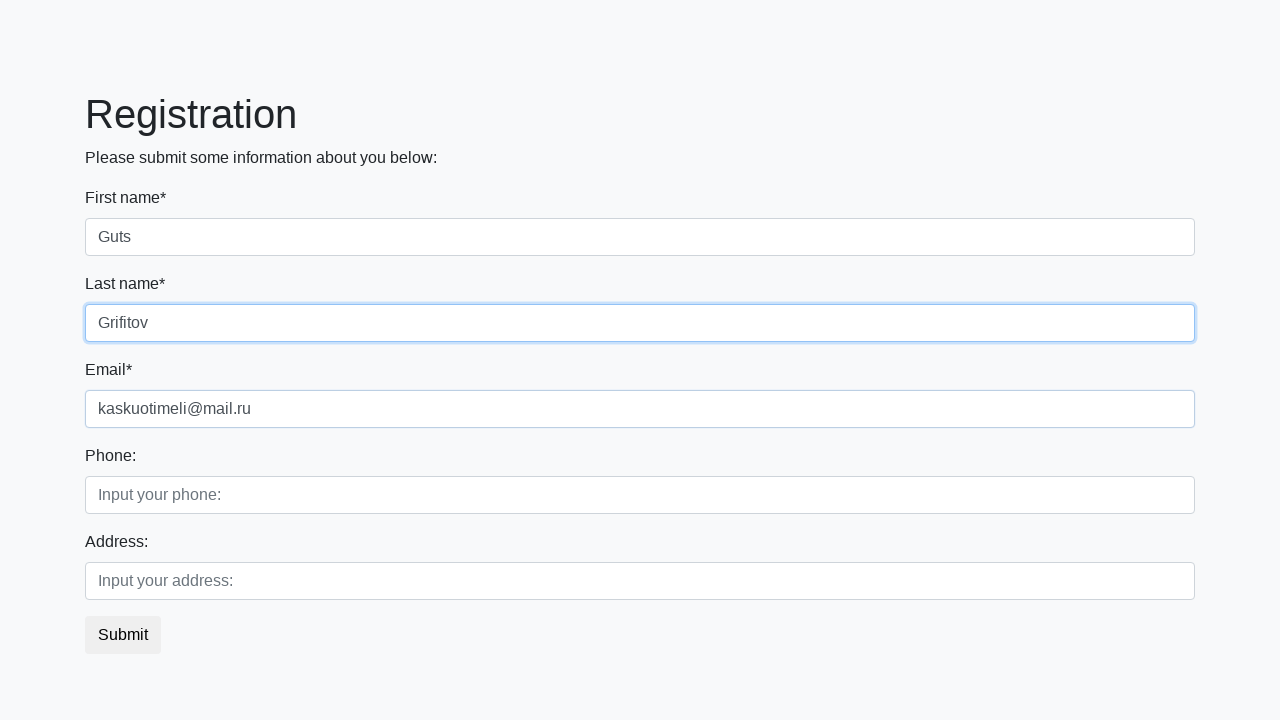

Filled phone field with '12345562' on [placeholder='Input your phone:']
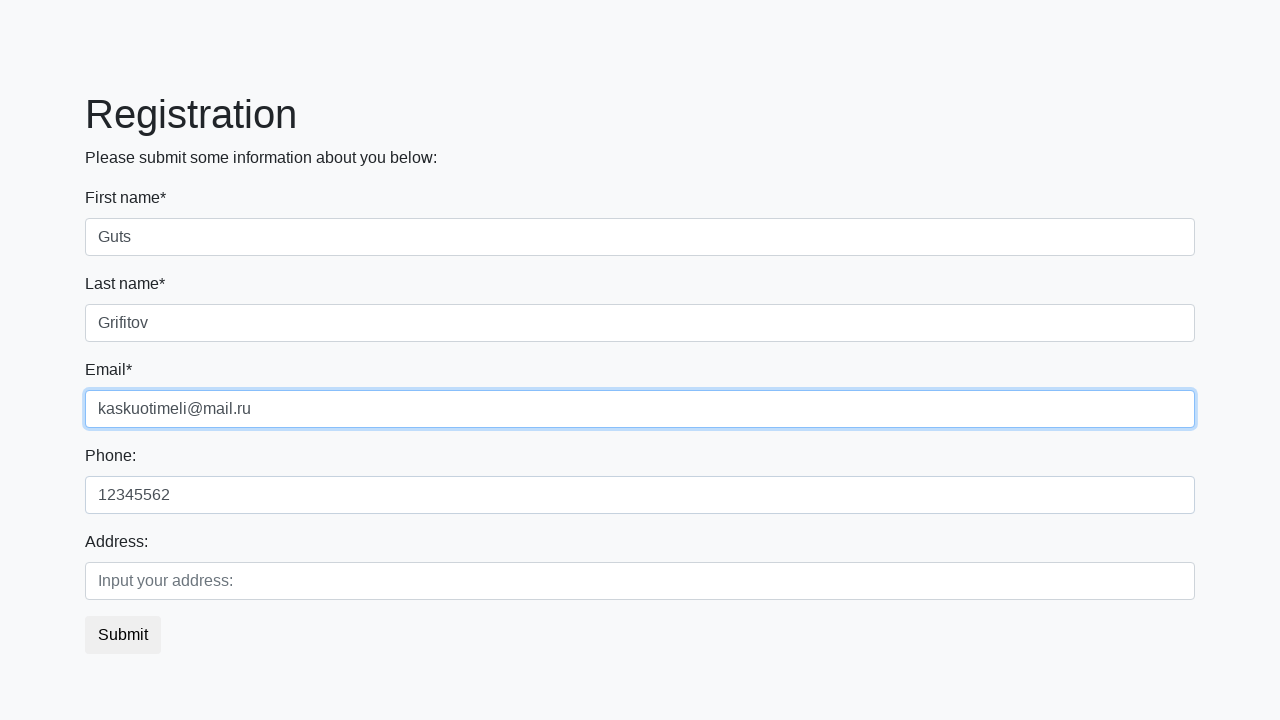

Filled address field with 'Midland 44' on [placeholder='Input your address:']
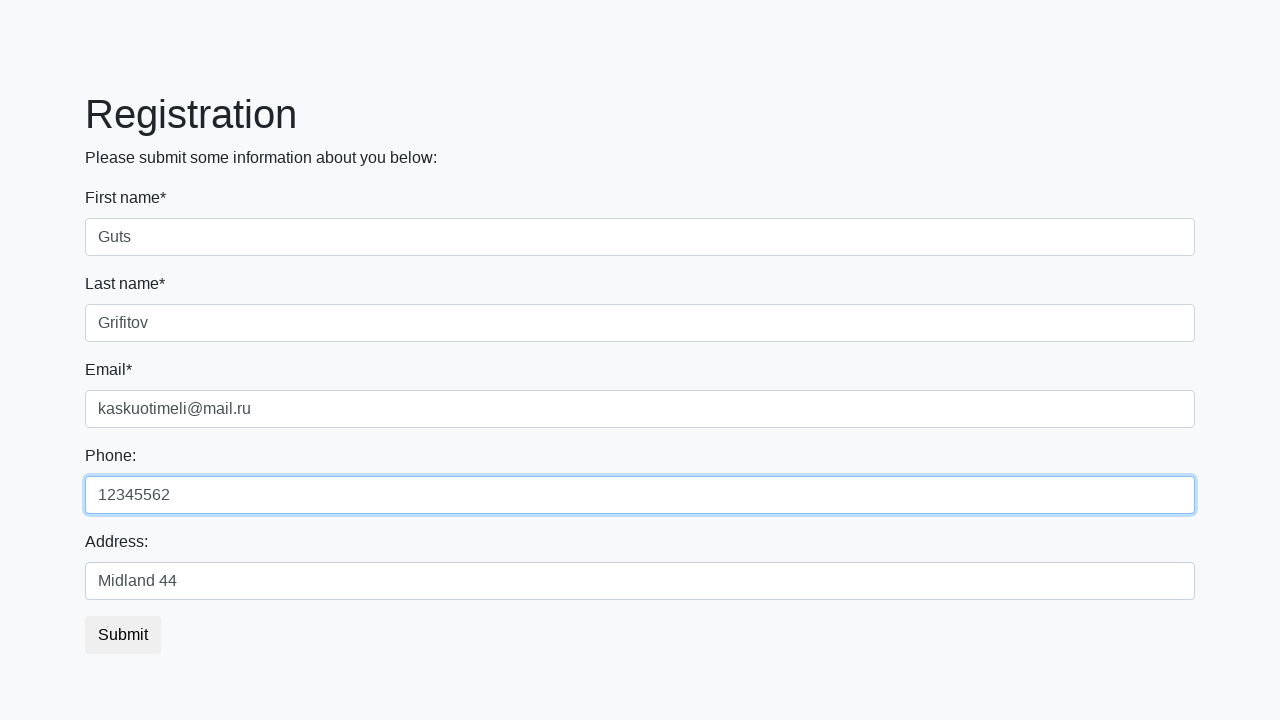

Clicked submit button to register at (123, 635) on button.btn
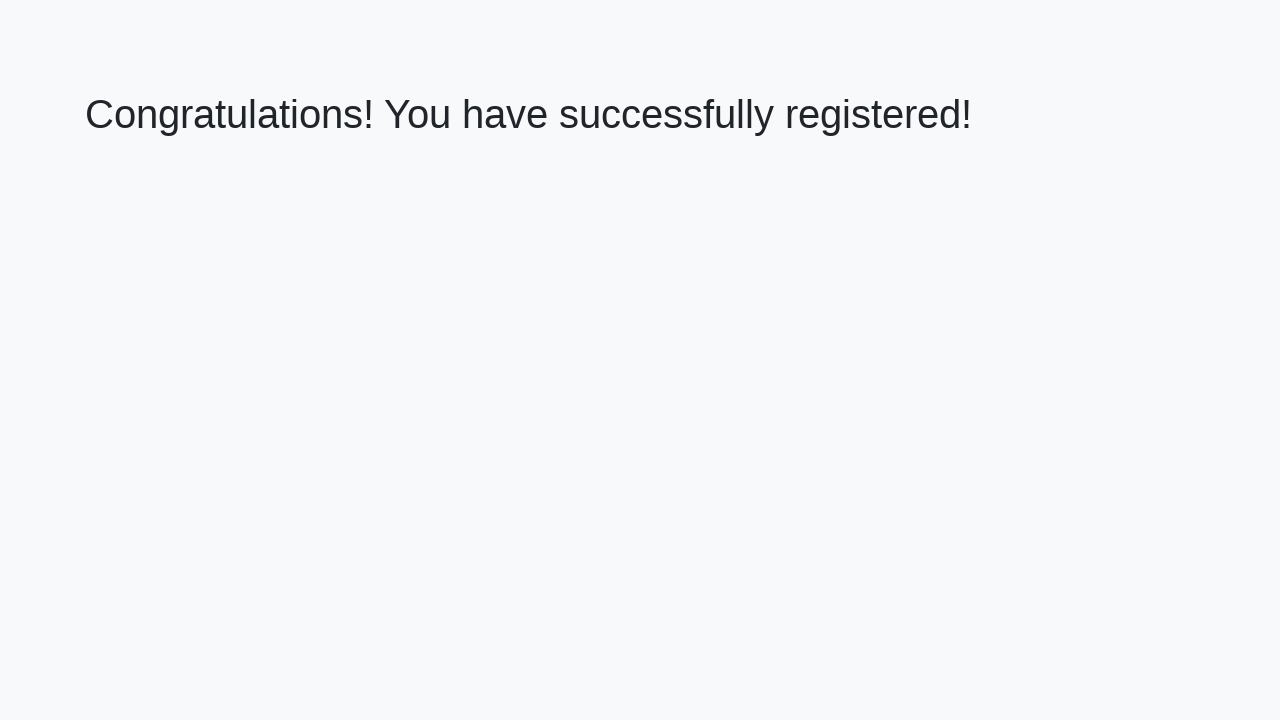

Waited for success message heading to appear
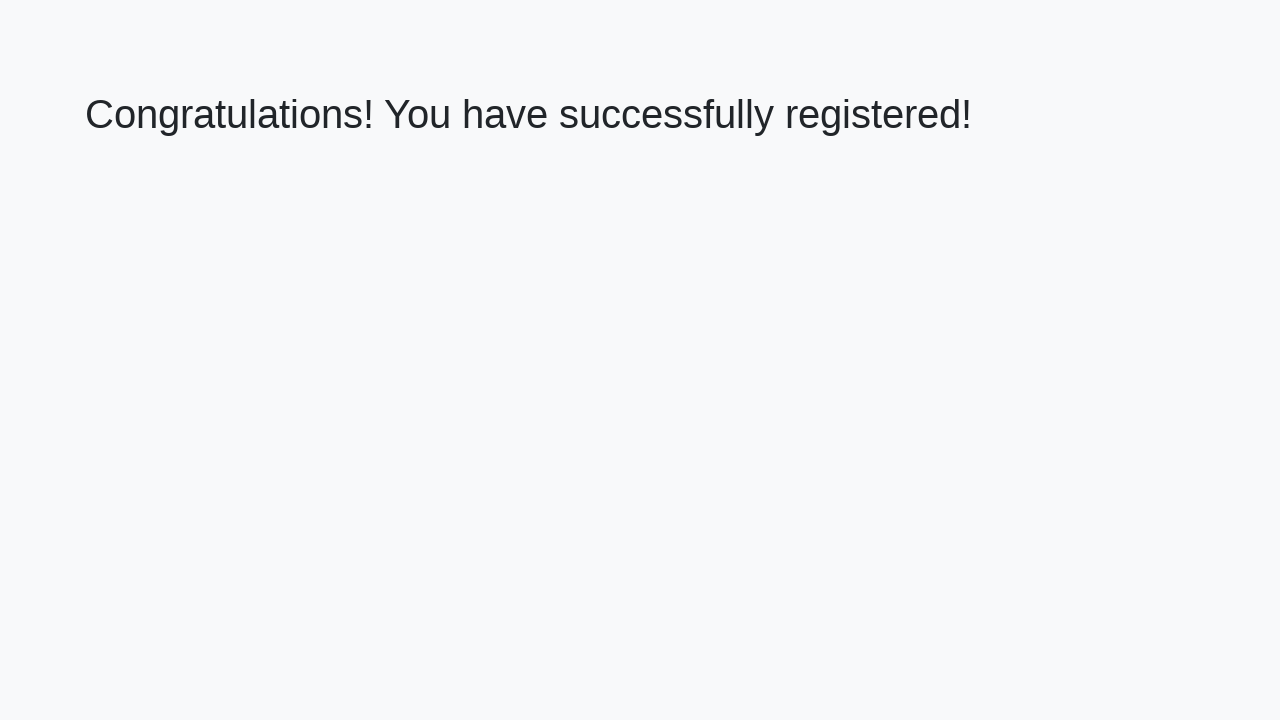

Retrieved success message text: 'Congratulations! You have successfully registered!'
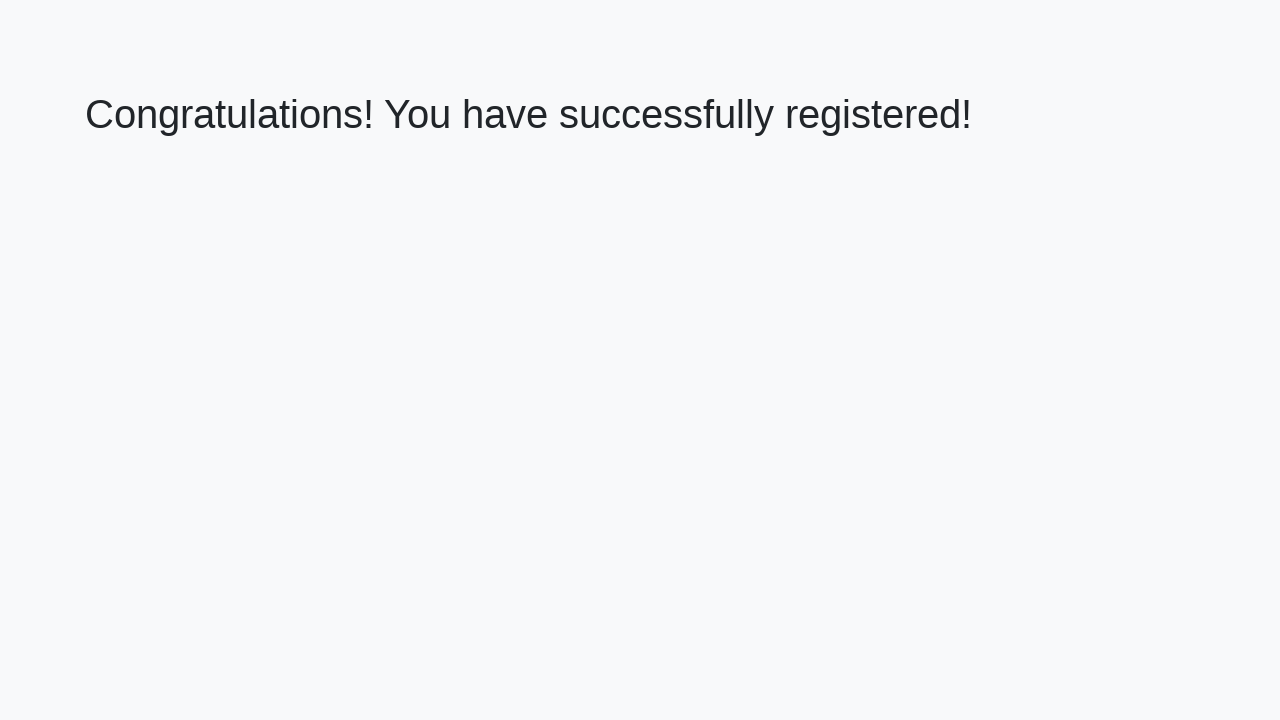

Verified successful registration message is correct
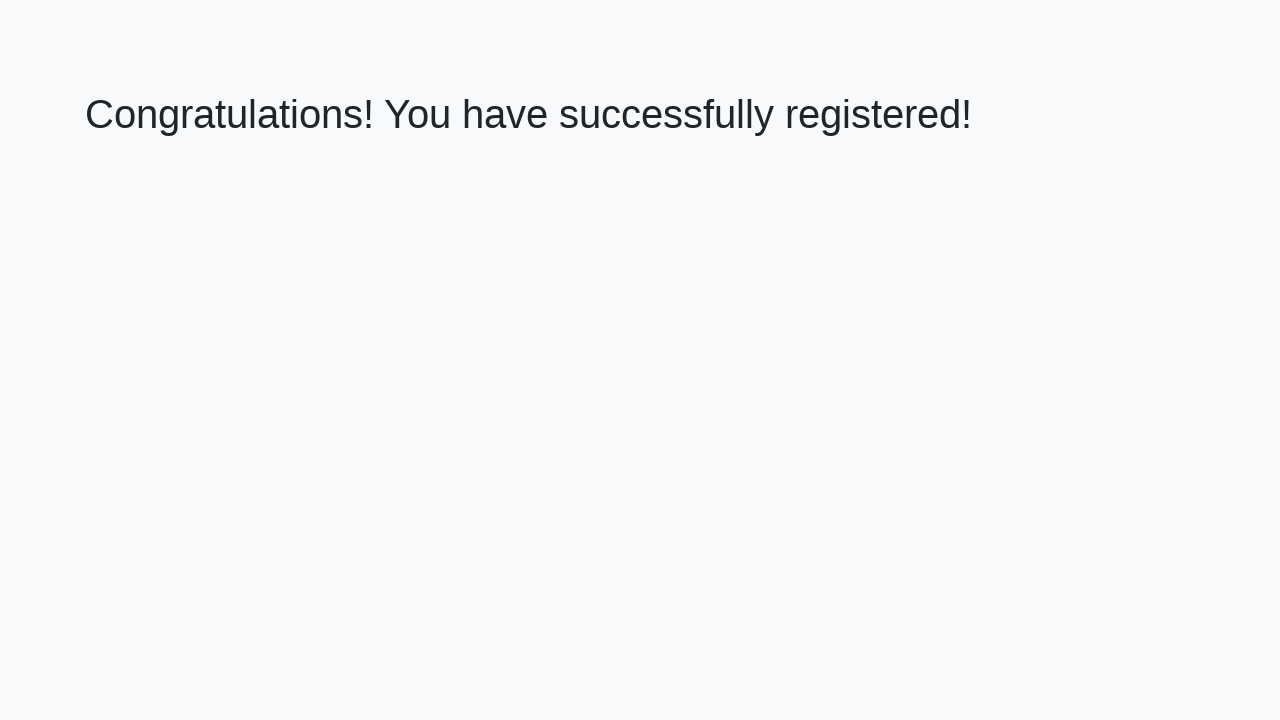

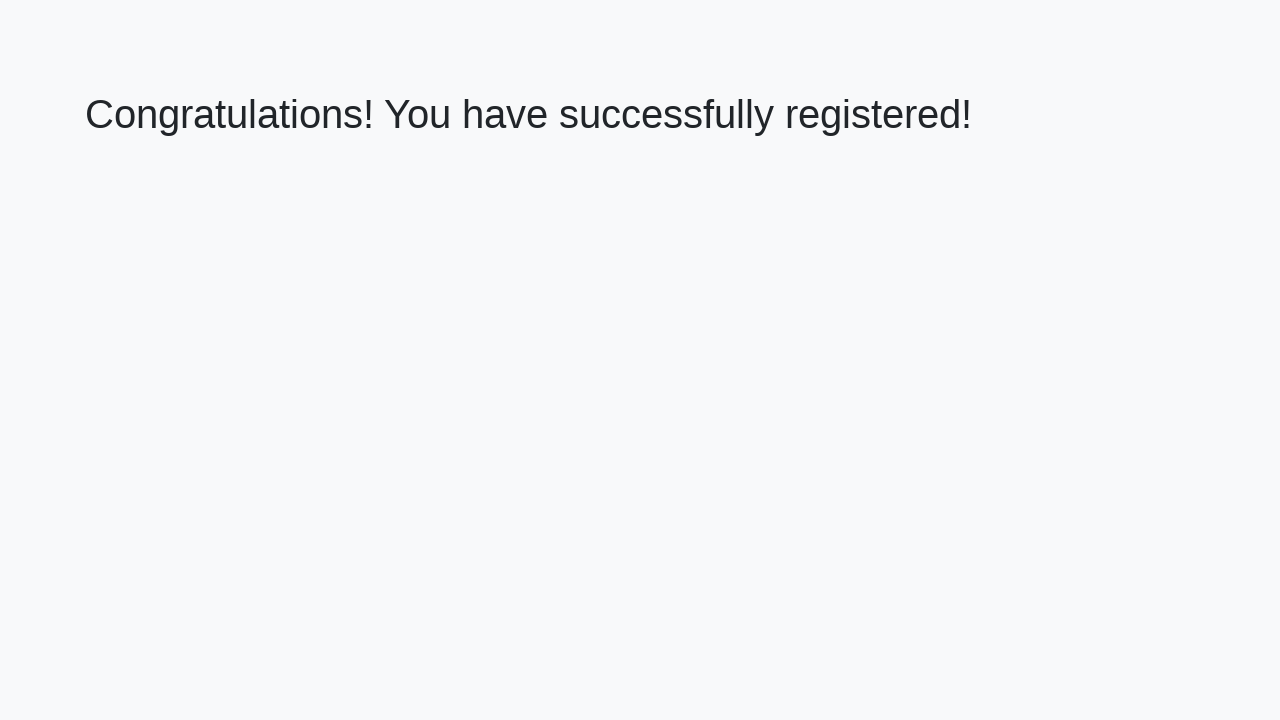